Tests various types of alerts including simple alert, prompt alert with text input, and sweet alert dismissal

Starting URL: https://leafground.com/alert.xhtml

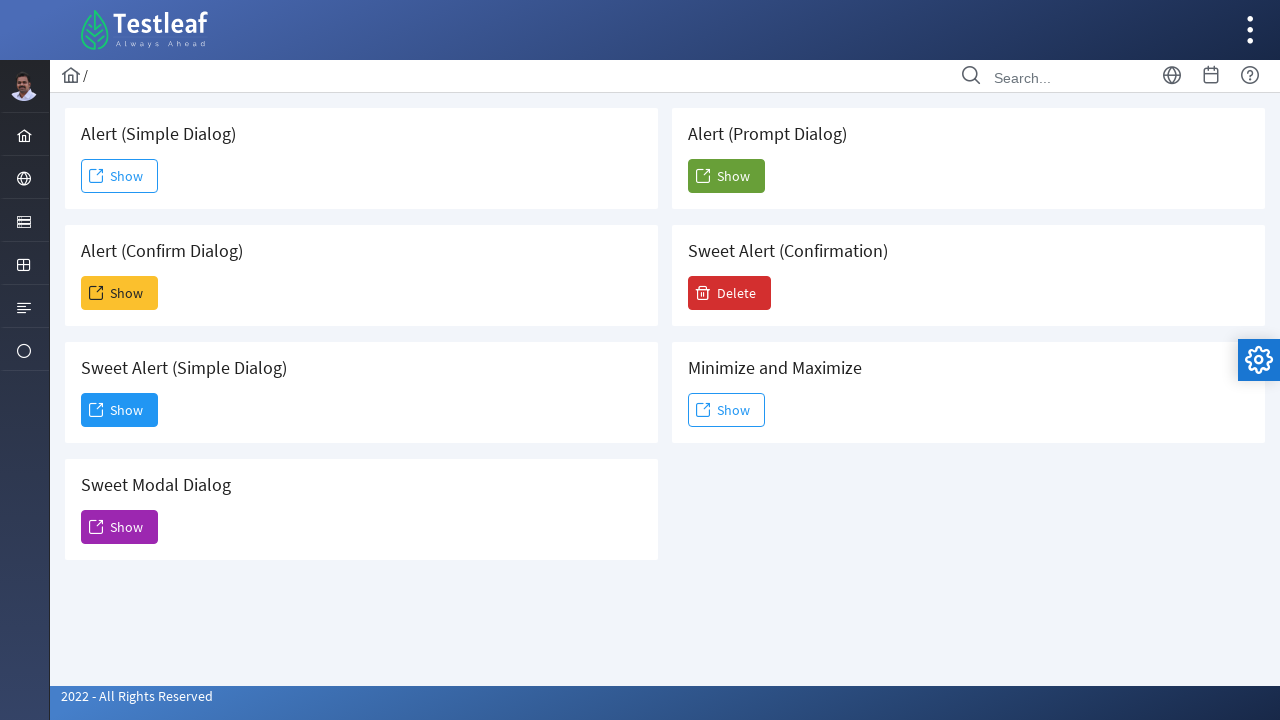

Clicked Show button to trigger simple alert at (120, 176) on xpath=(//span[text()='Show'])[1]
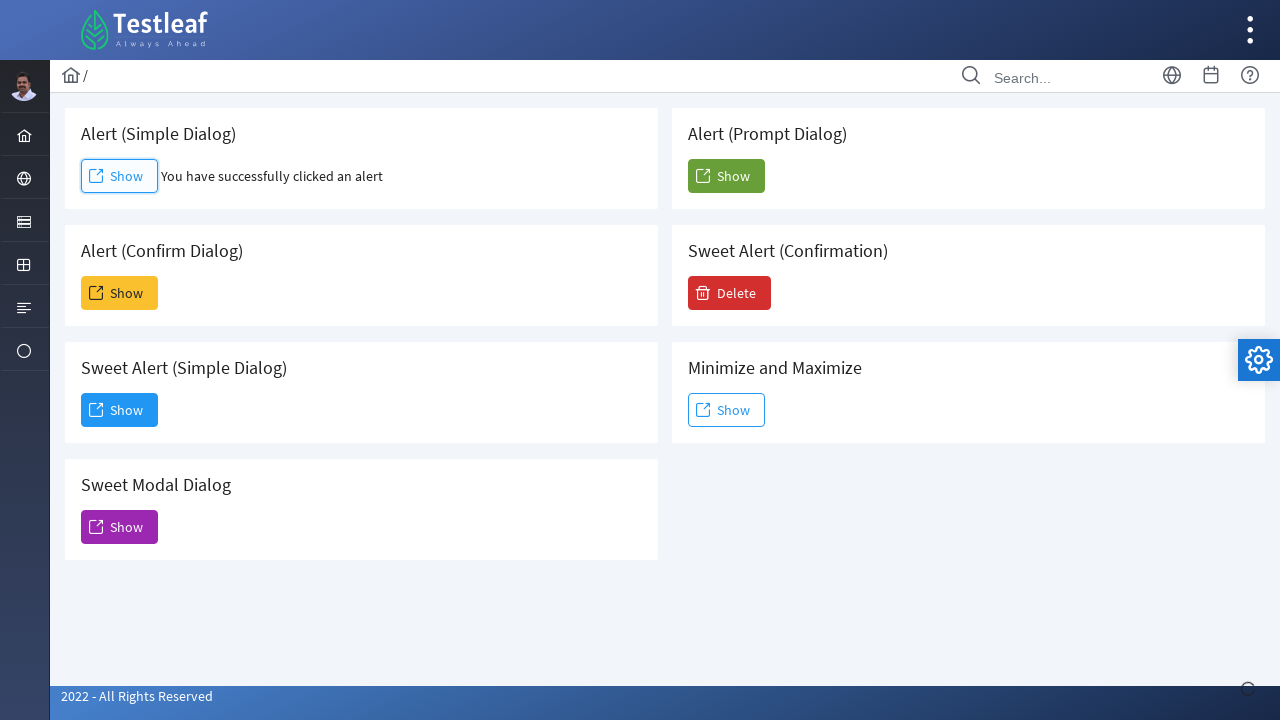

Set up dialog handler to accept simple alert
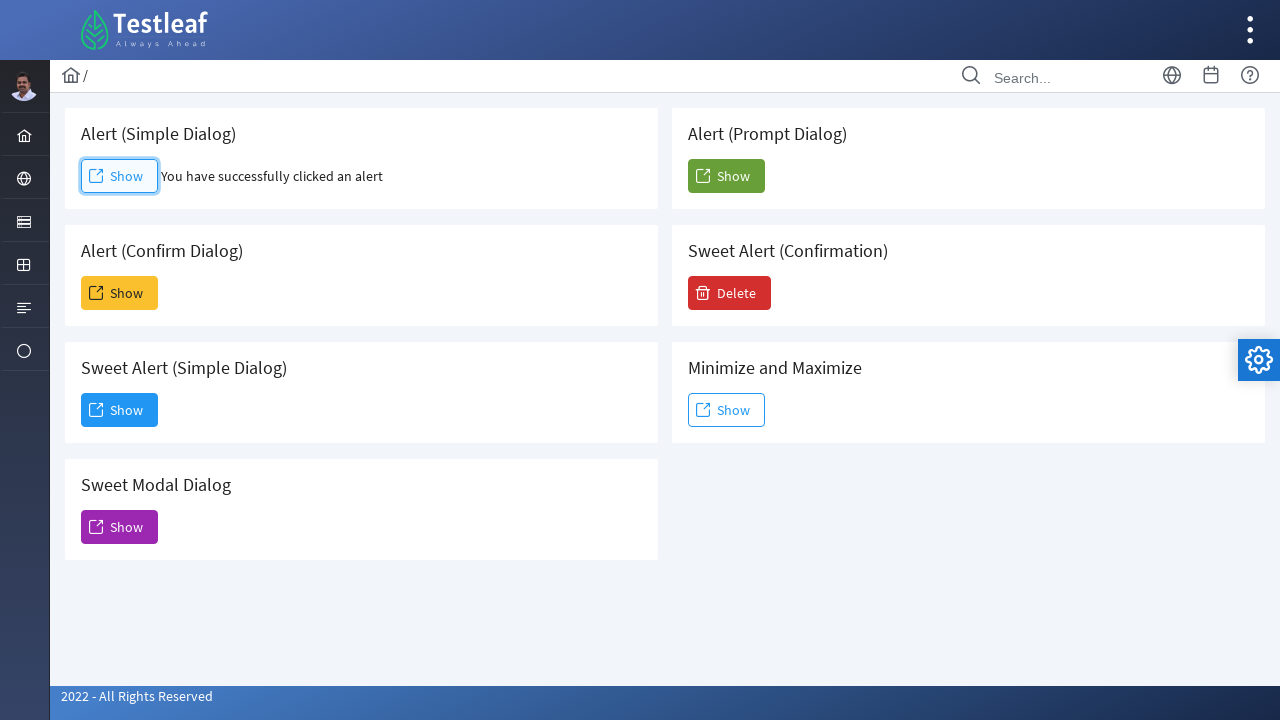

Clicked Show button to trigger prompt alert at (726, 176) on xpath=(//span[text()='Show'])[5]
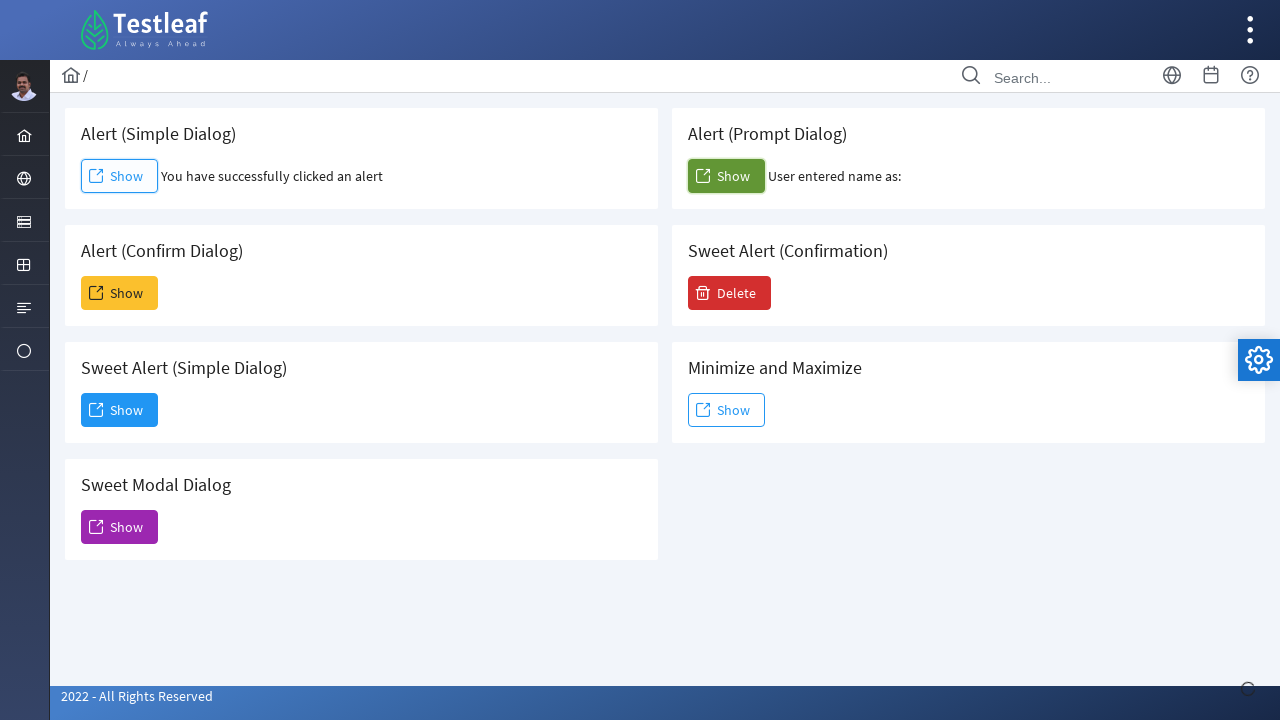

Set up dialog handler to accept prompt alert with text 'Soundharya'
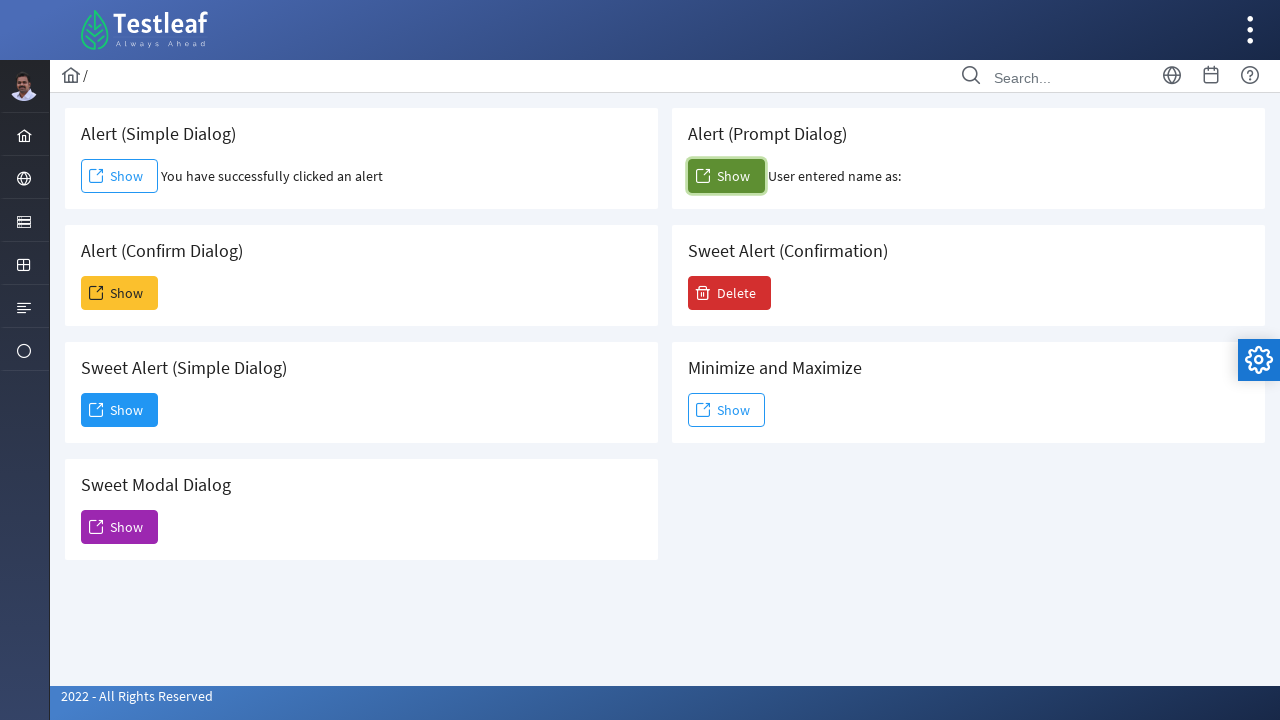

Clicked Show button to trigger sweet alert at (120, 410) on xpath=(//span[text()='Show'])[3]
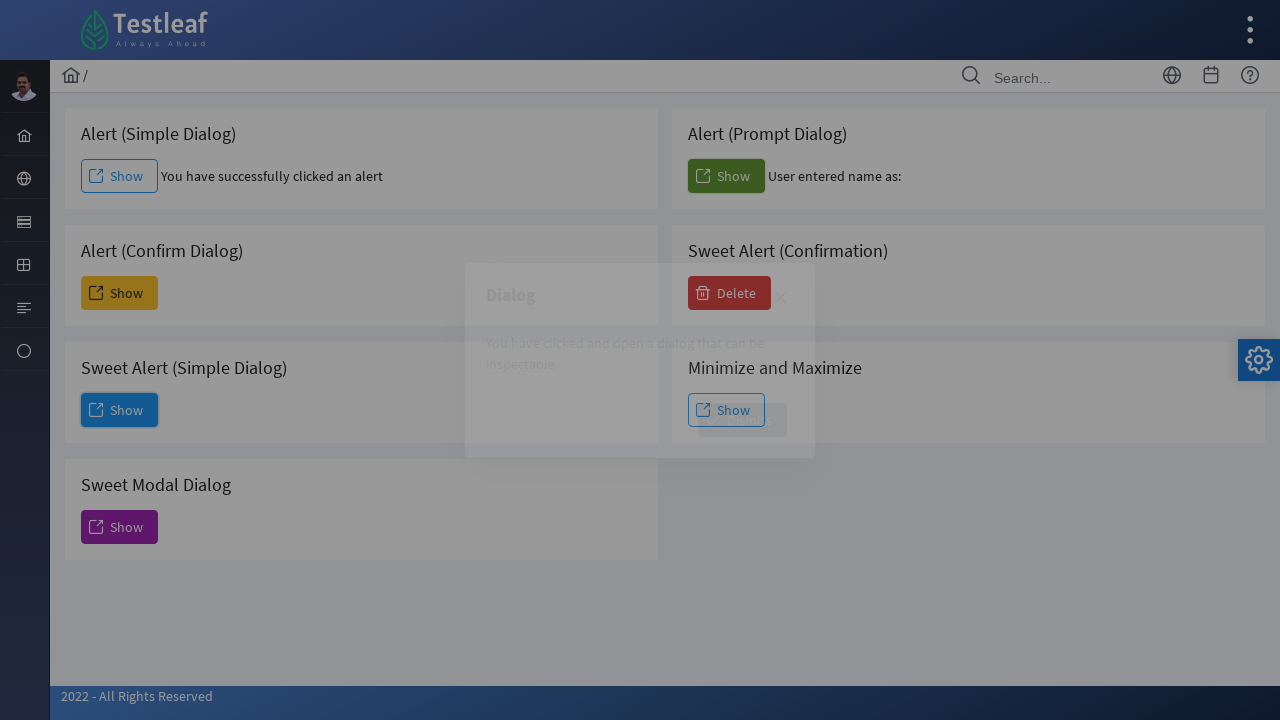

Clicked Dismiss button to close sweet alert at (742, 420) on xpath=//span[text()='Dismiss']
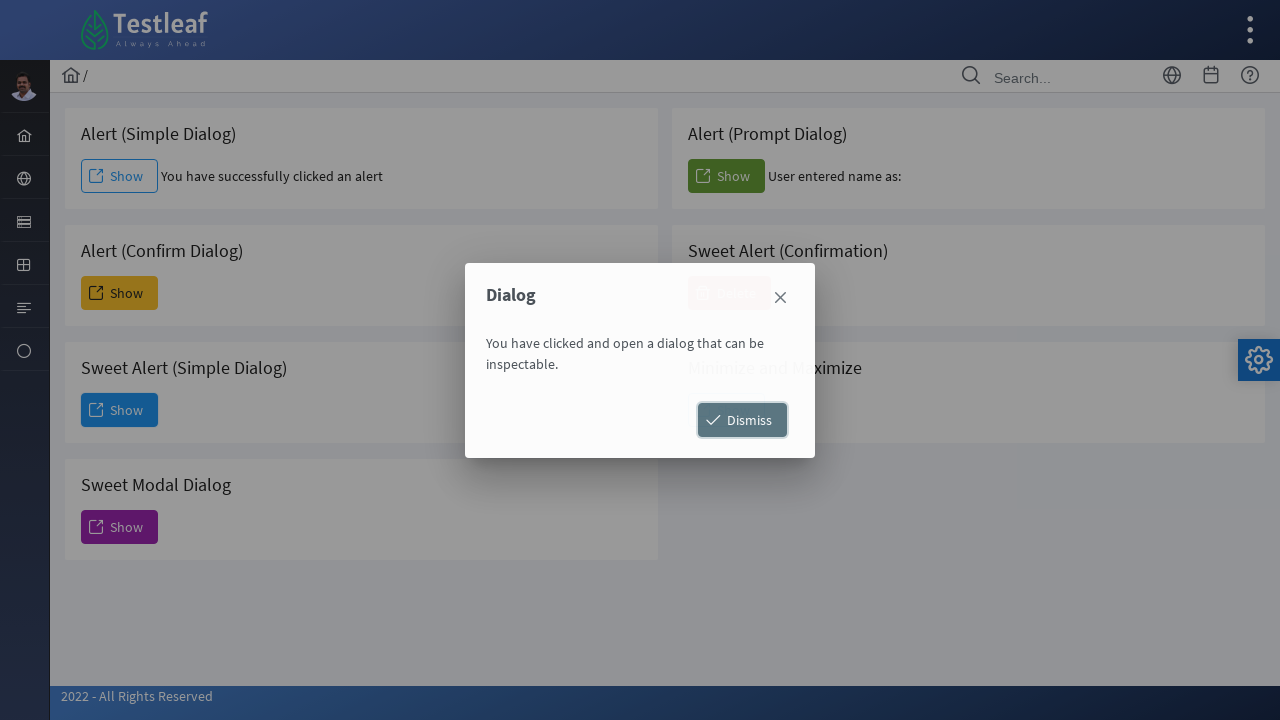

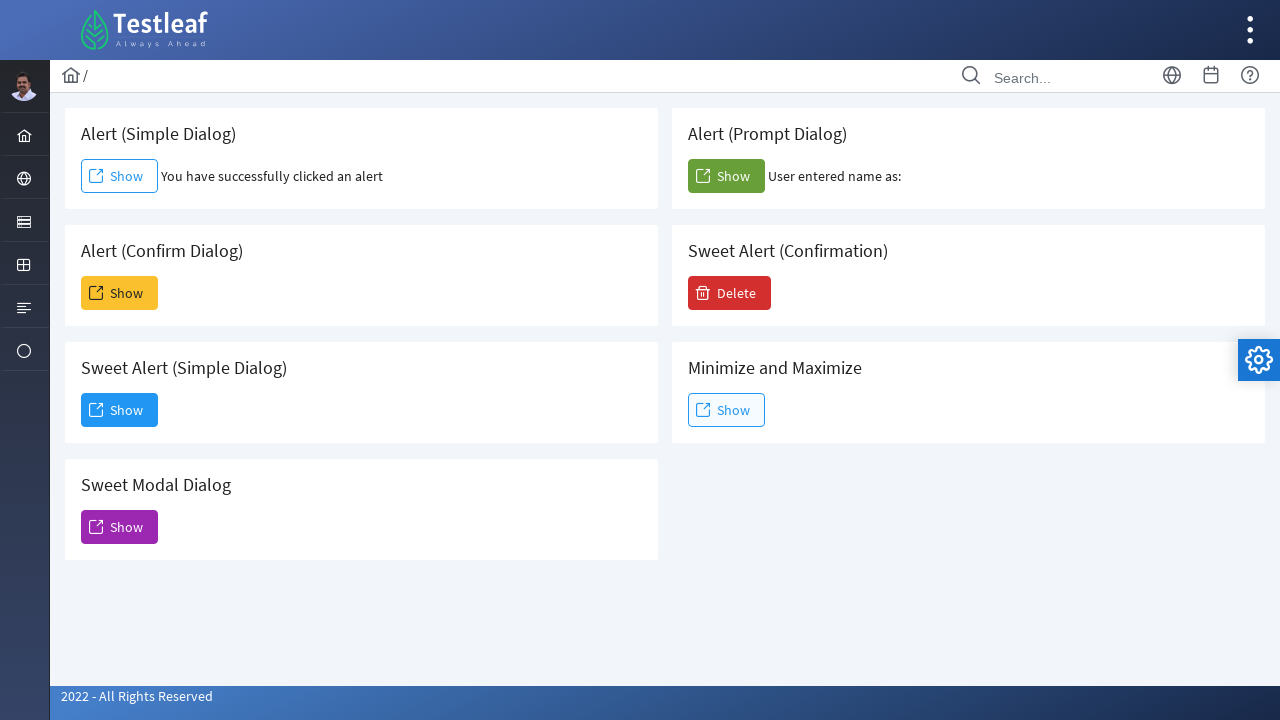